Tests multiple window handling by clicking a link that opens a new window, switching to the new window, and verifying the title changes from "Windows" to "New Window"

Starting URL: https://practice.cydeo.com/windows

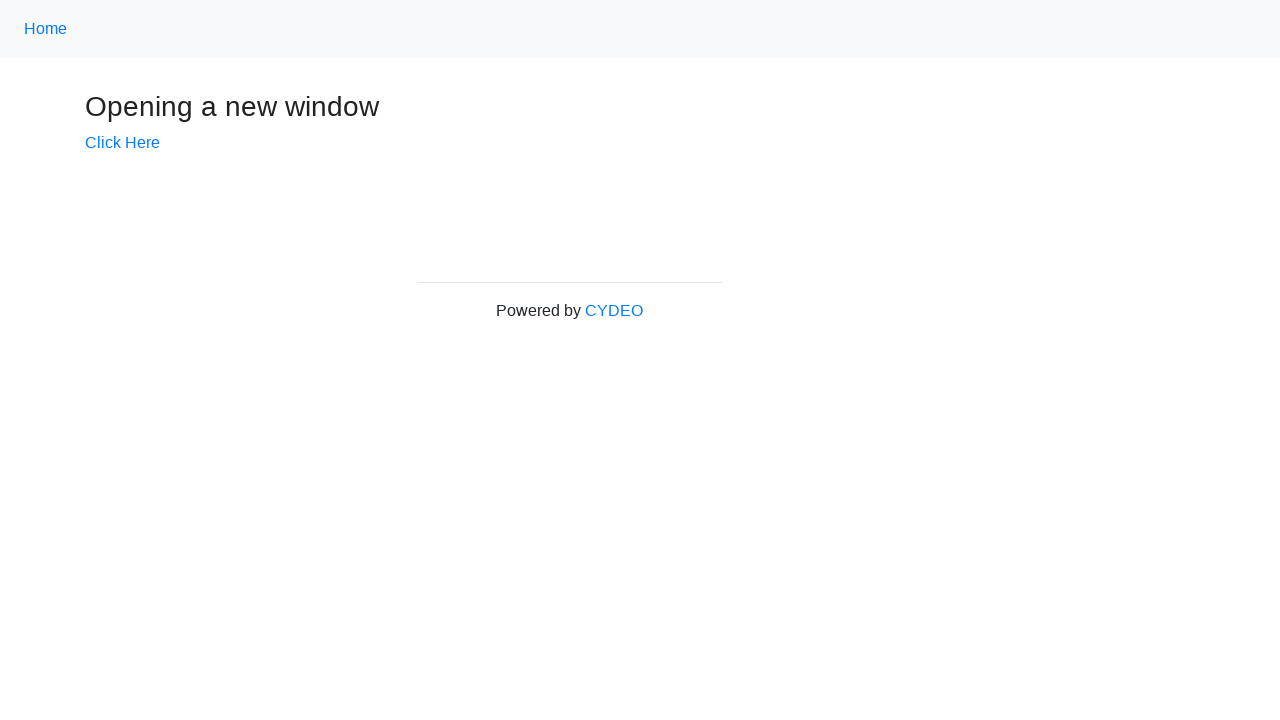

Verified initial page title is 'Windows'
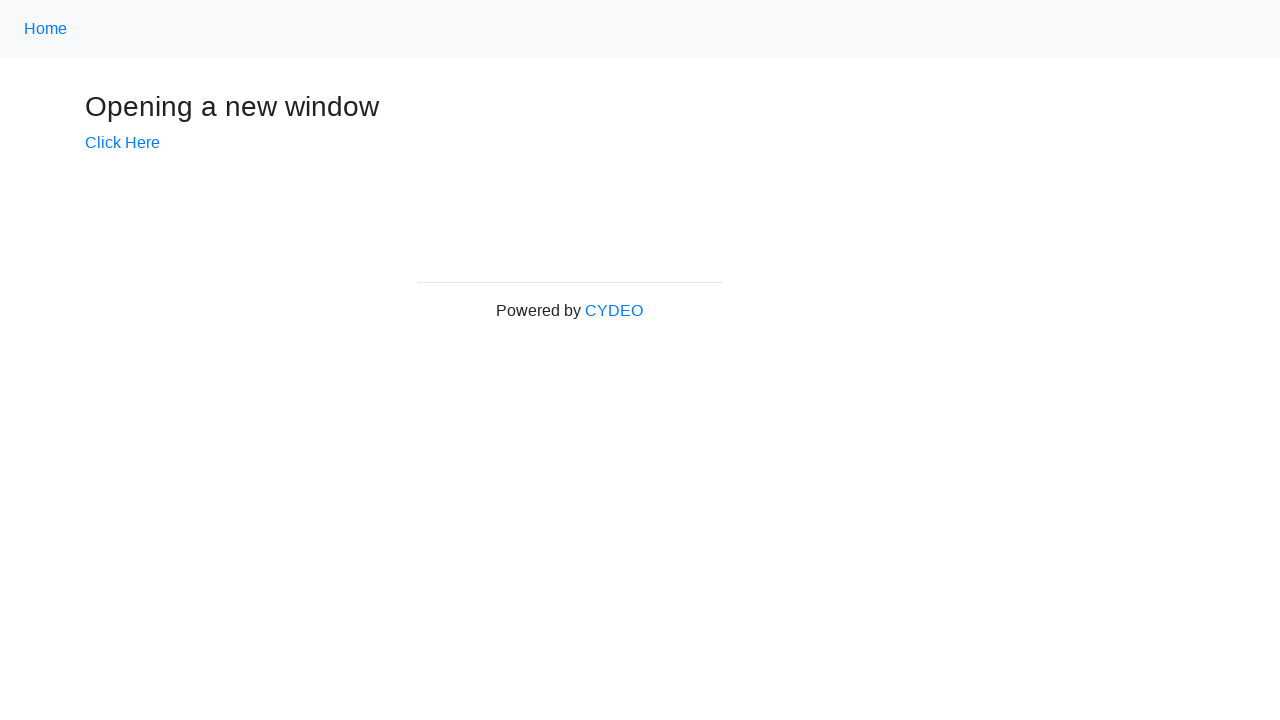

Clicked 'Click Here' link to open new window at (122, 143) on text=Click Here
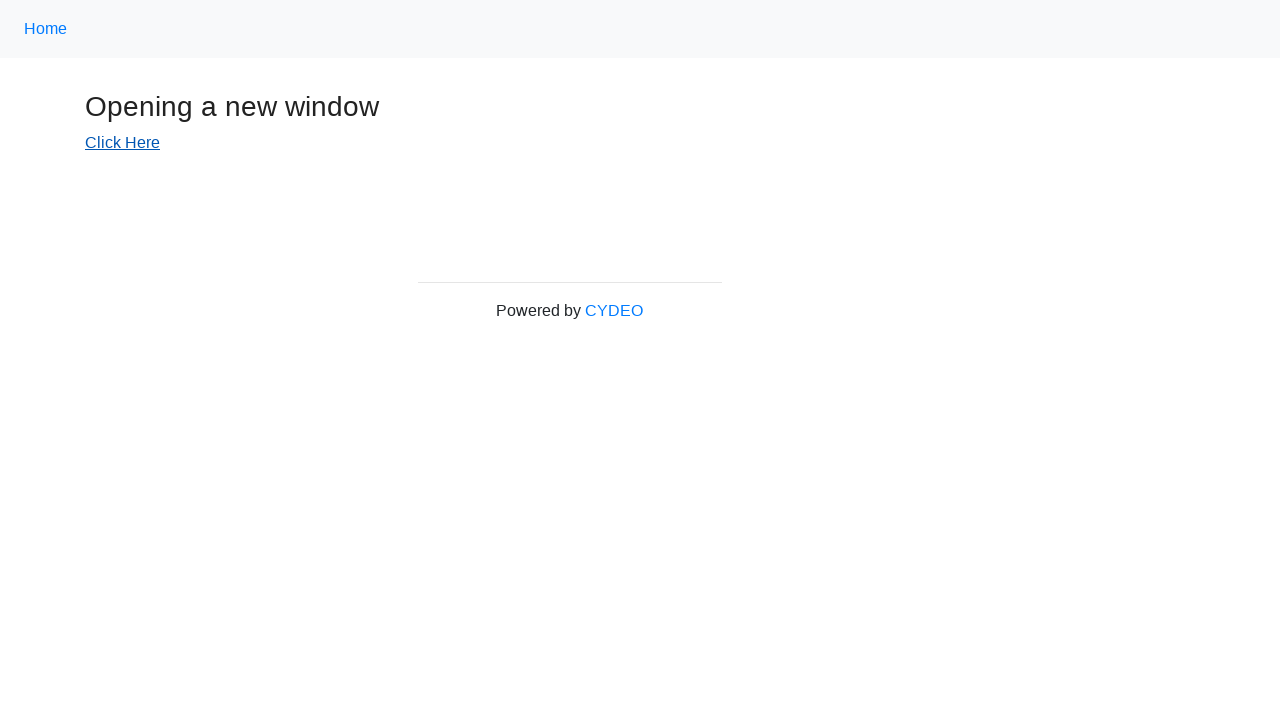

Captured new window/page object
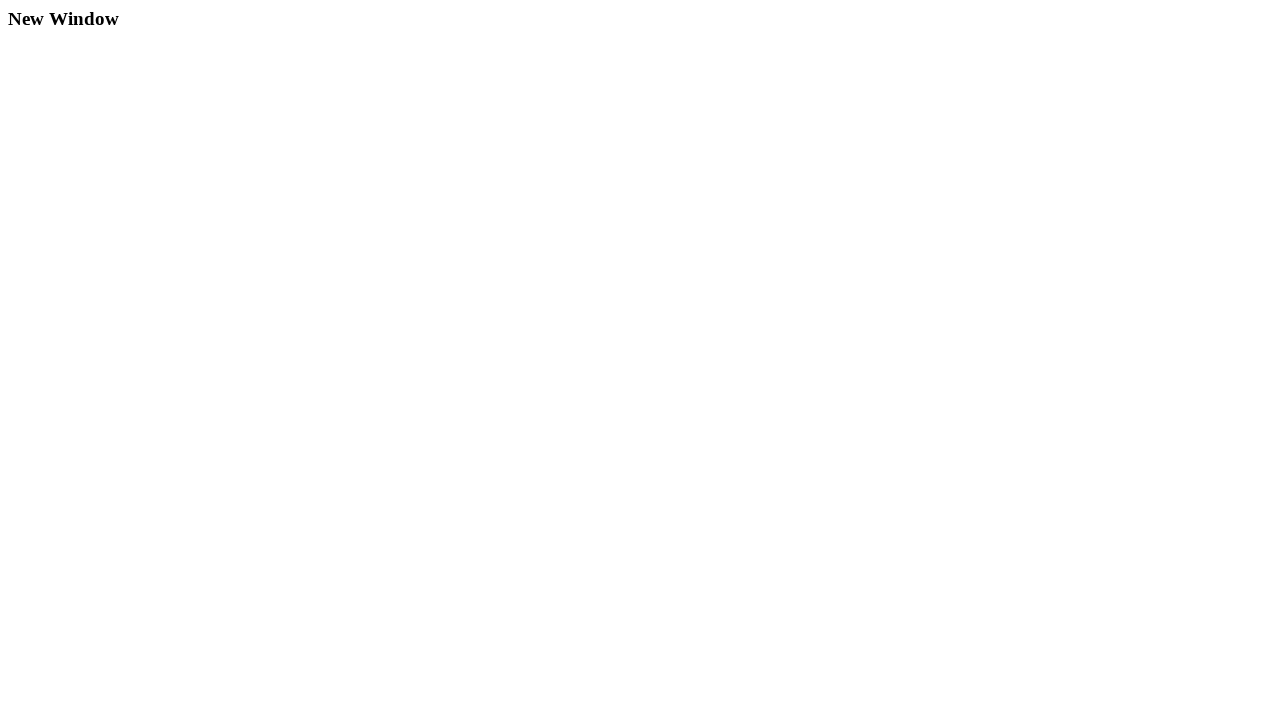

New page loaded successfully
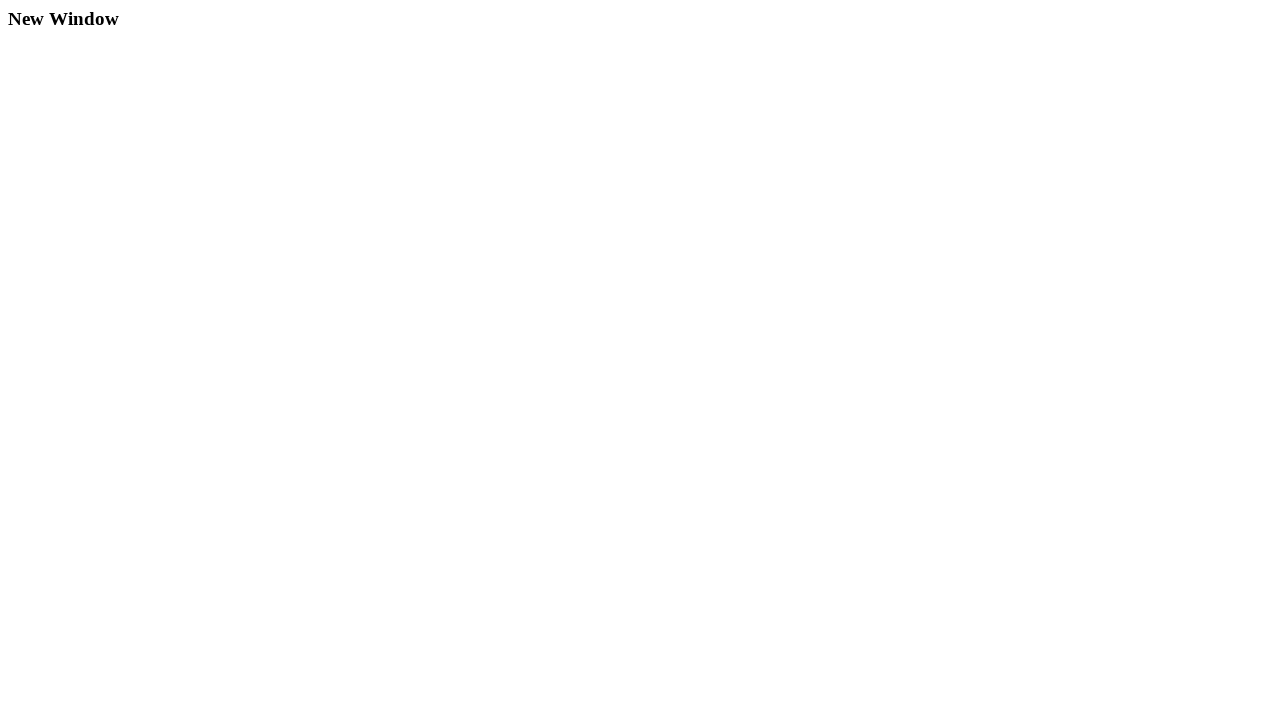

Verified new window title is 'New Window'
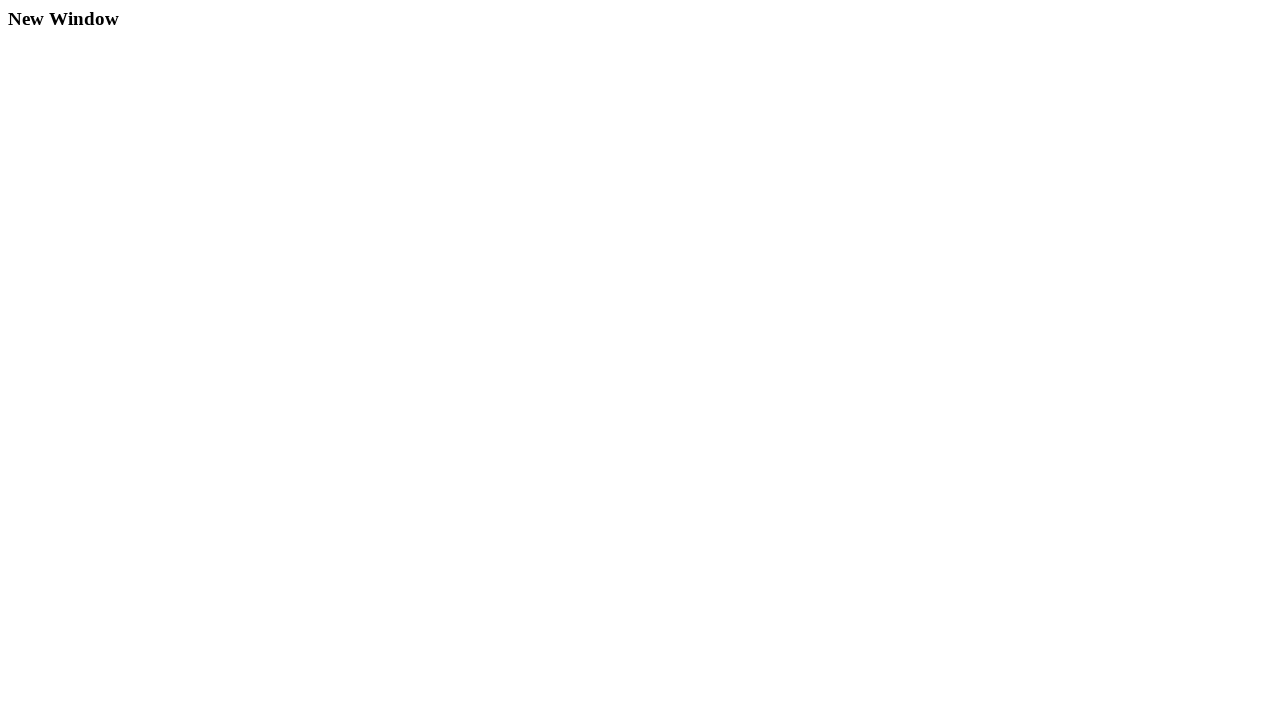

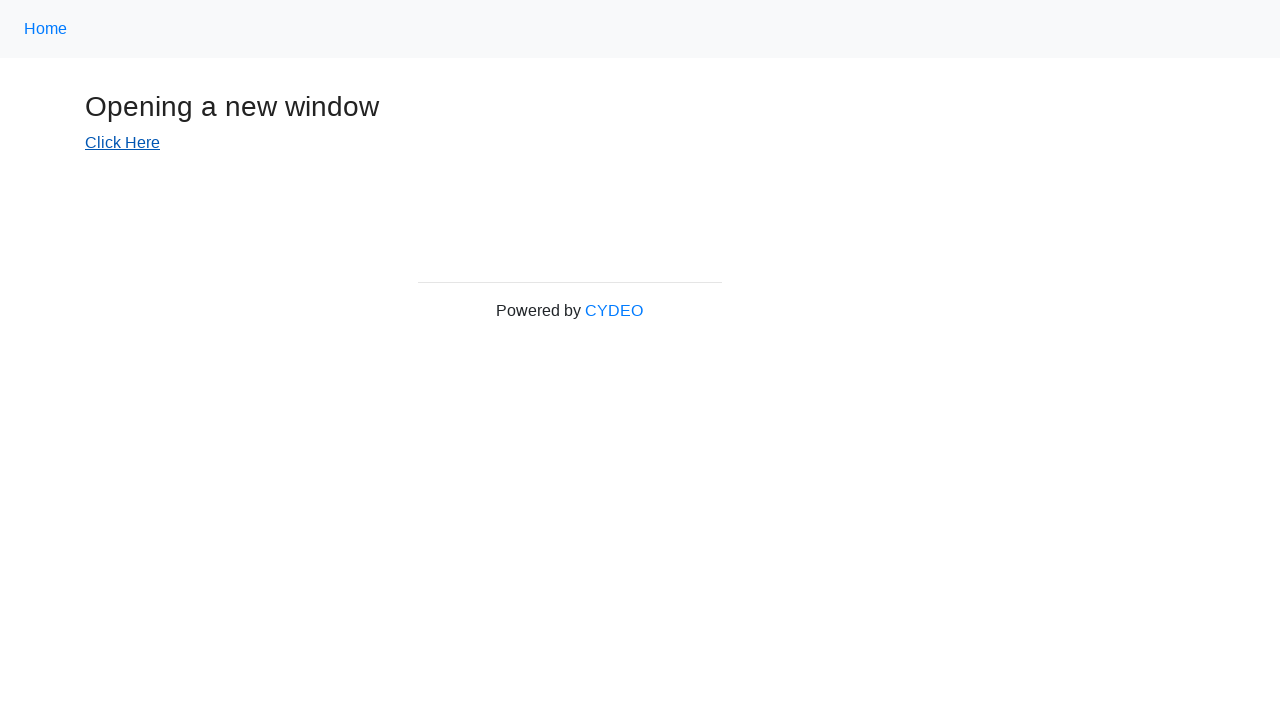